Searches for medical equipment on PAMI website by selecting a destination, setting date range, and submitting search form to find results matching specific keywords

Starting URL: https://prestadores.pami.org.ar/result.php?c=7-5&par=2

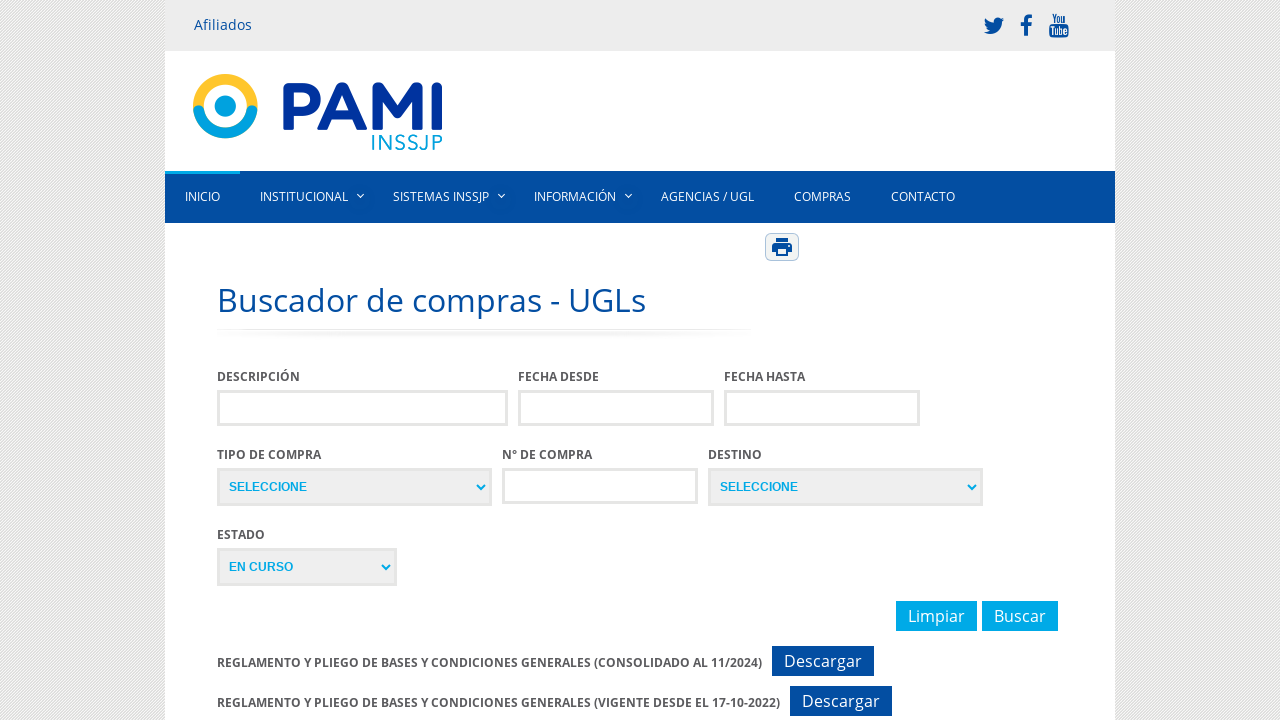

Retrieved current day for date selection
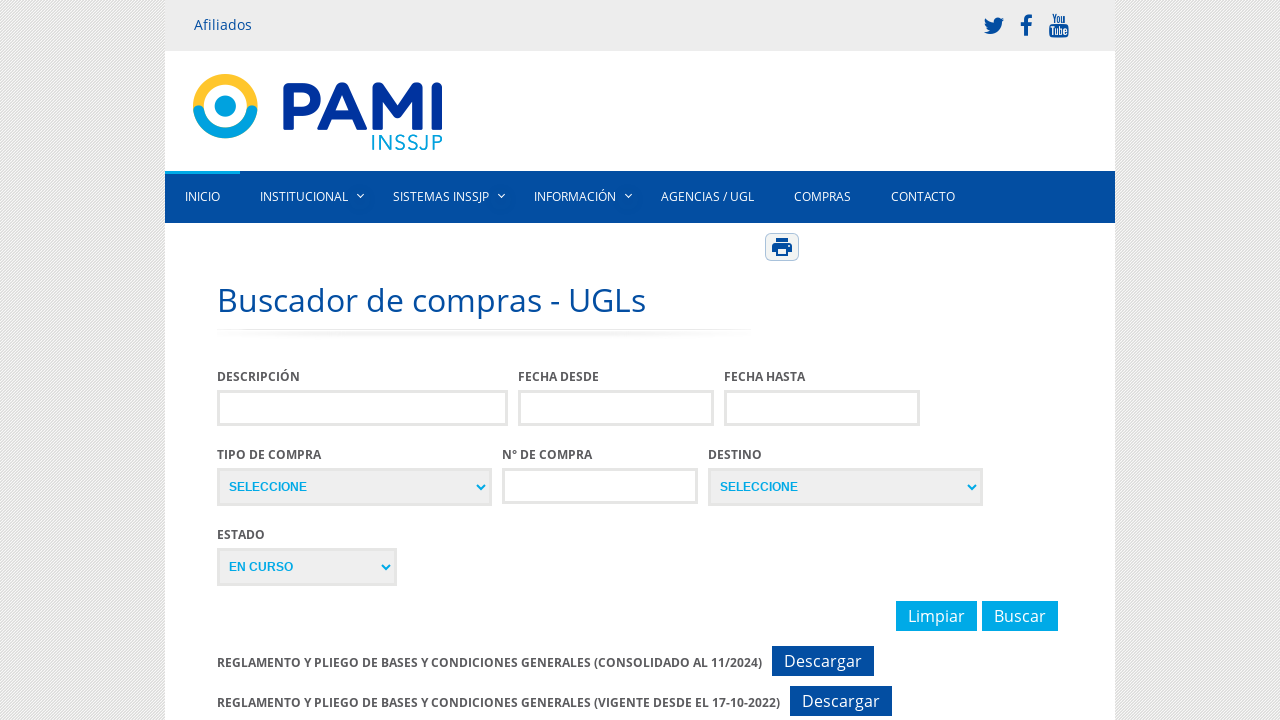

Waited for destination dropdown to load
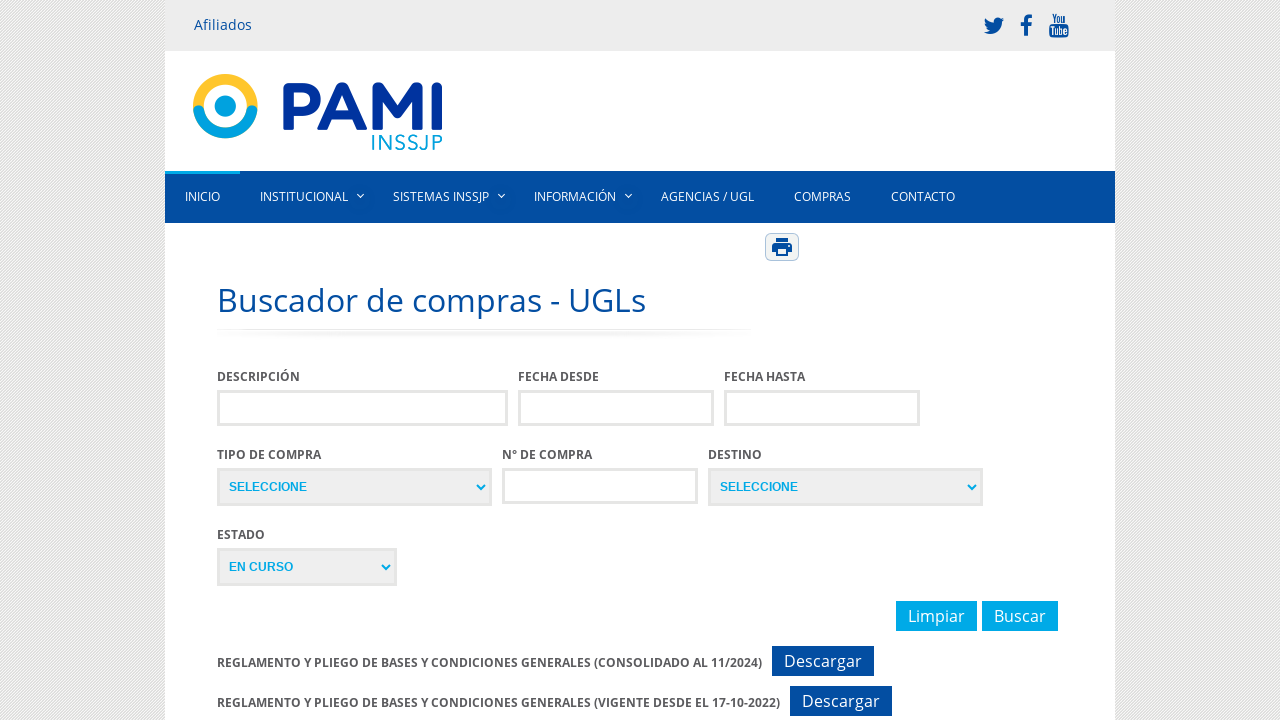

Selected 'UGL II Corrientes' from destination dropdown on #destino_compra
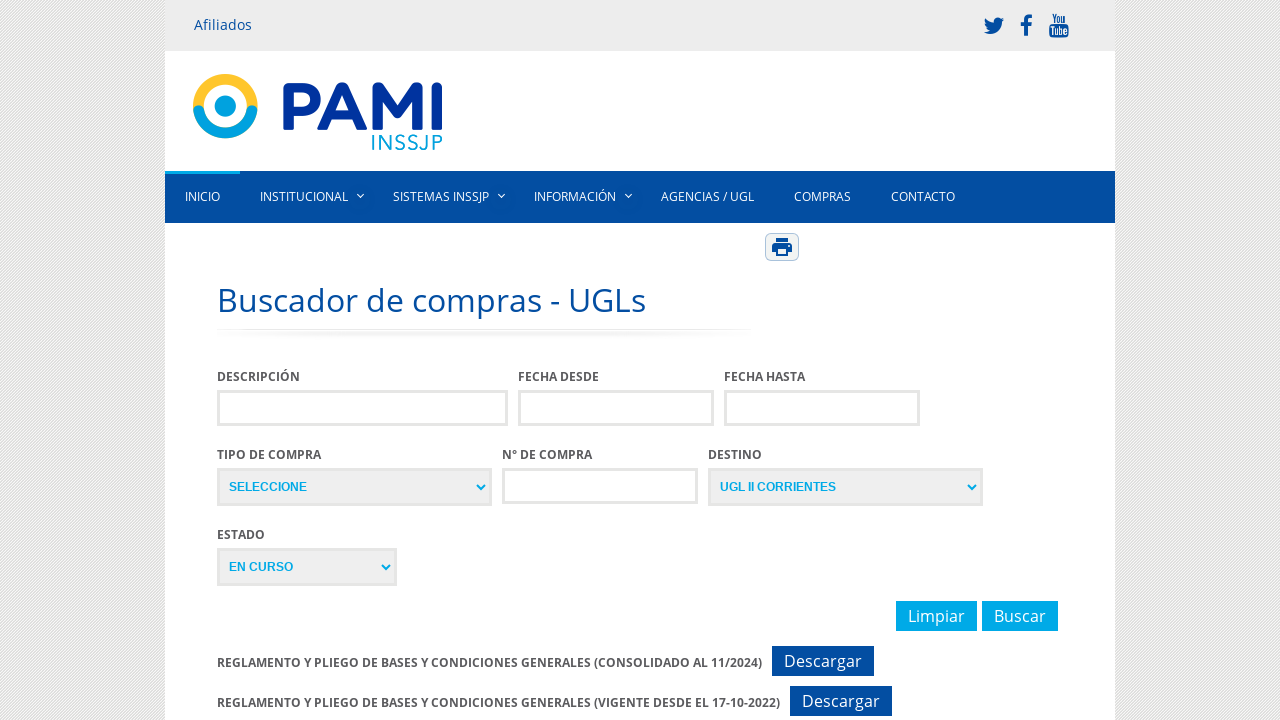

Clicked start date field at (616, 408) on #fecha_post
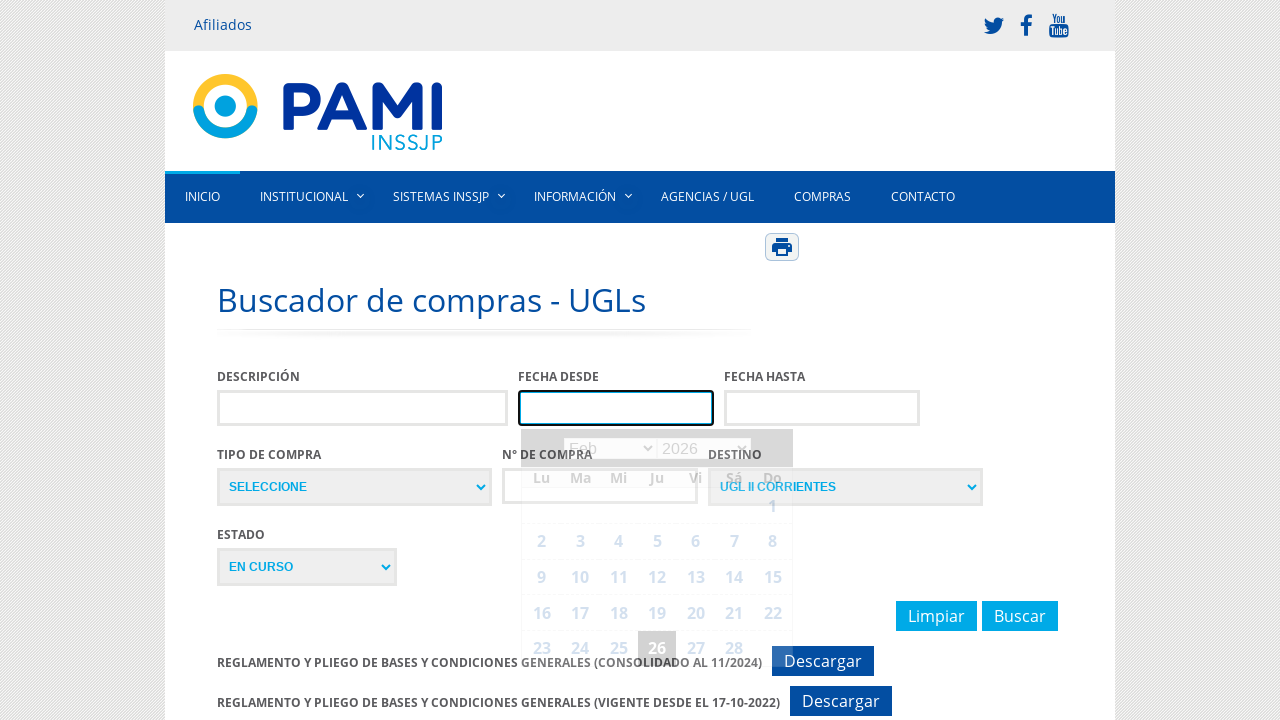

Waited for date picker calendar to appear
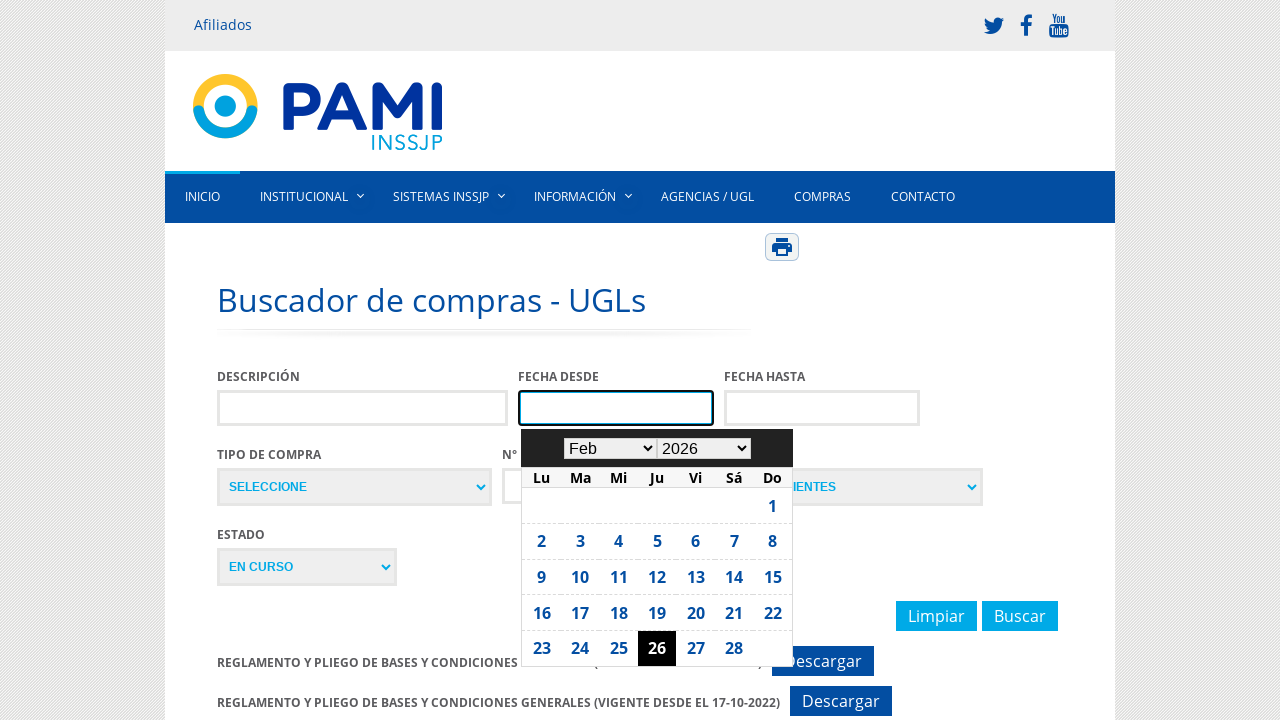

Selected day 26 from start date picker at (657, 648) on //a[text()='26']
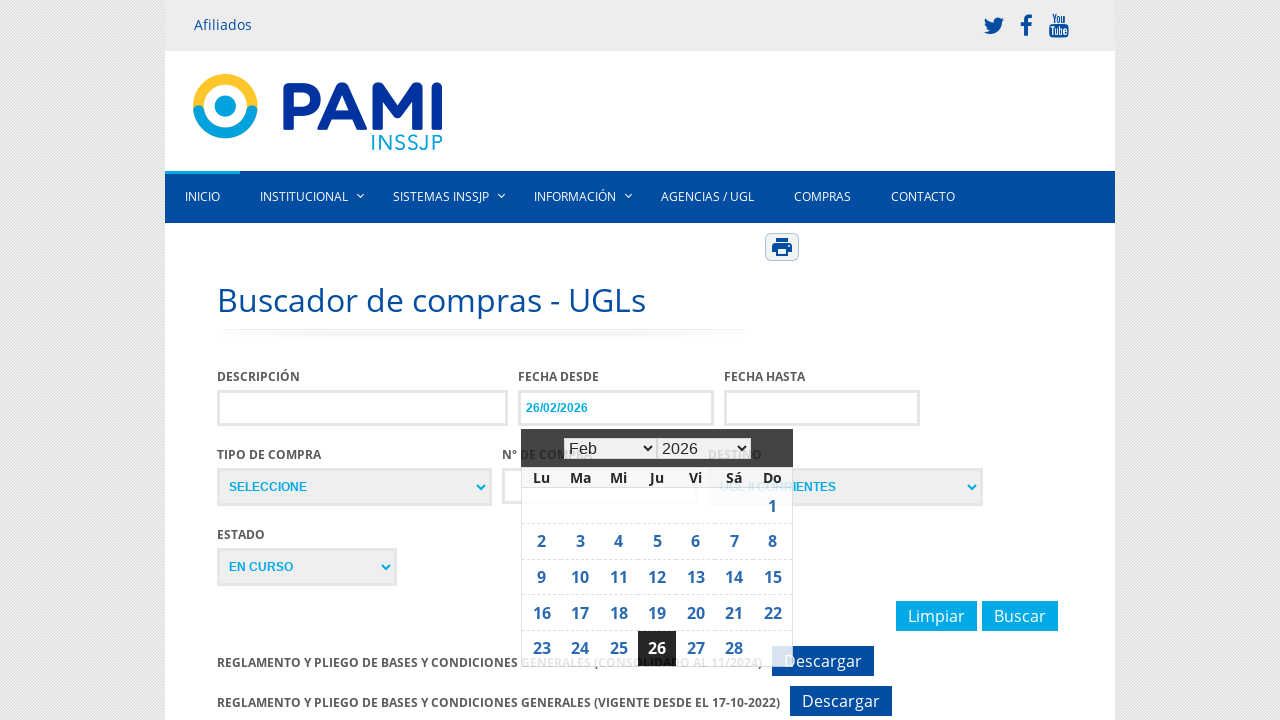

Clicked end date field at (822, 408) on #fecha_ant
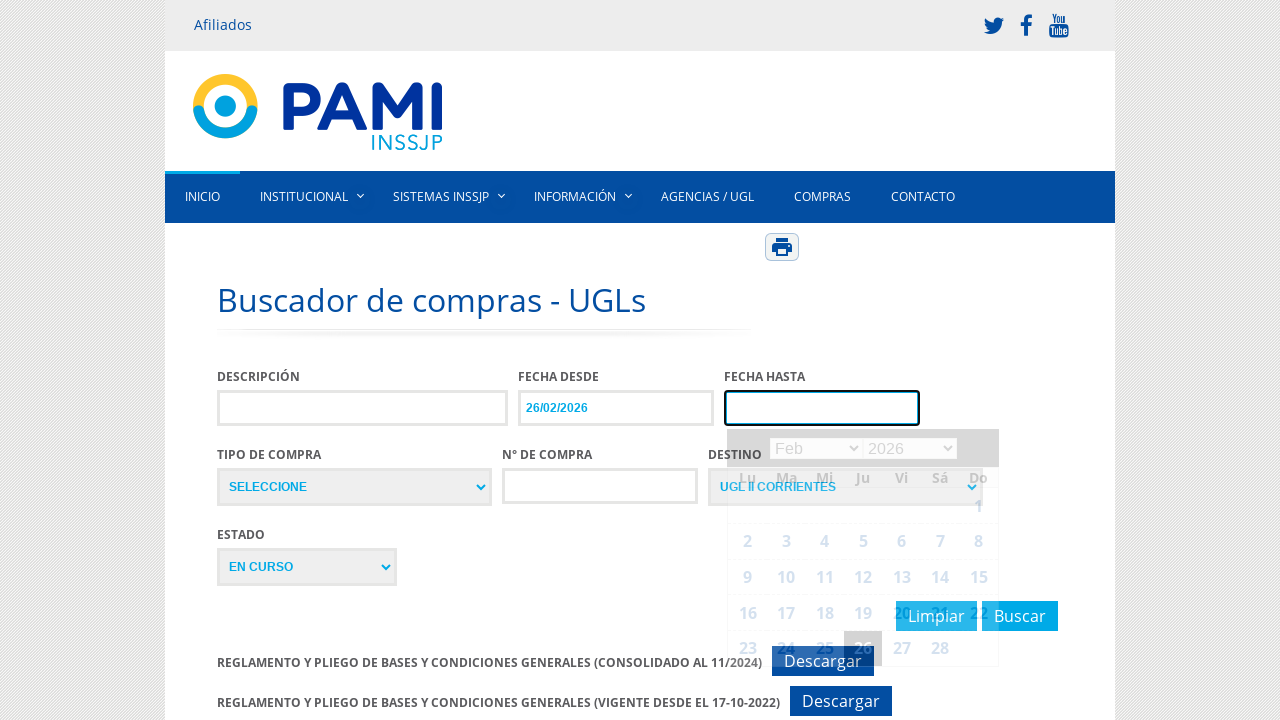

Waited for date picker calendar to appear
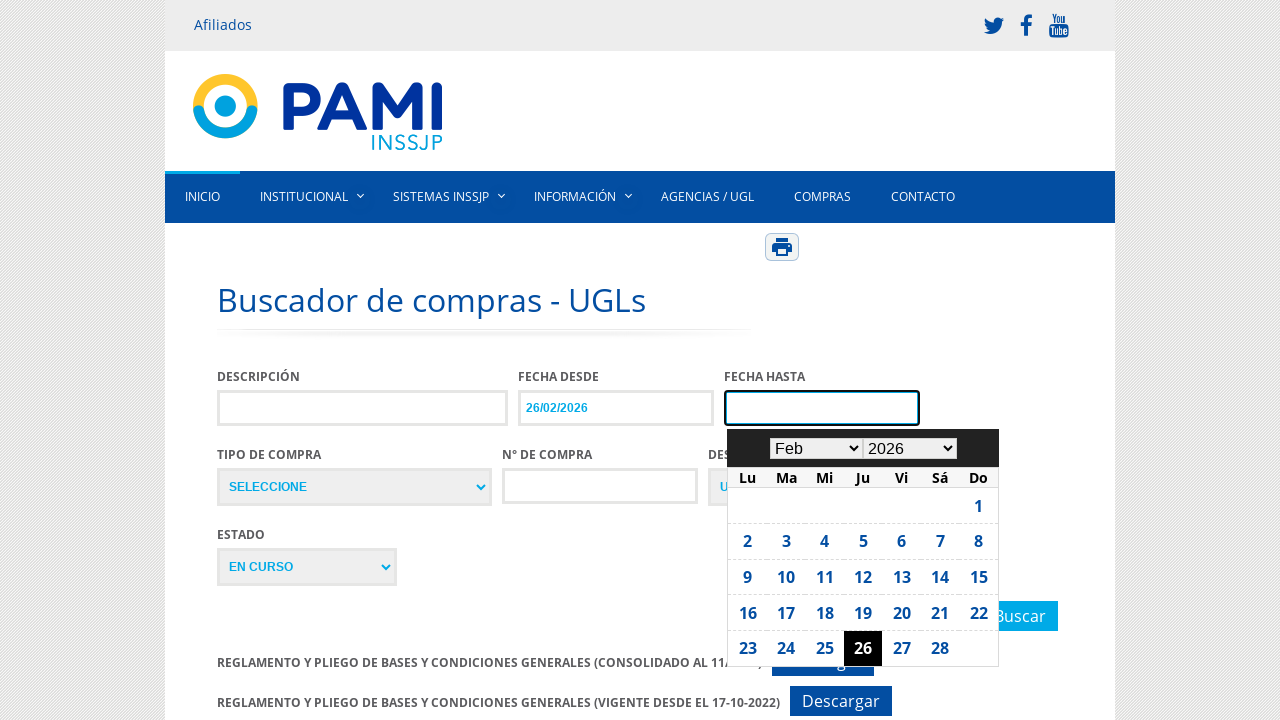

Selected day 26 from end date picker at (863, 648) on //a[text()='26']
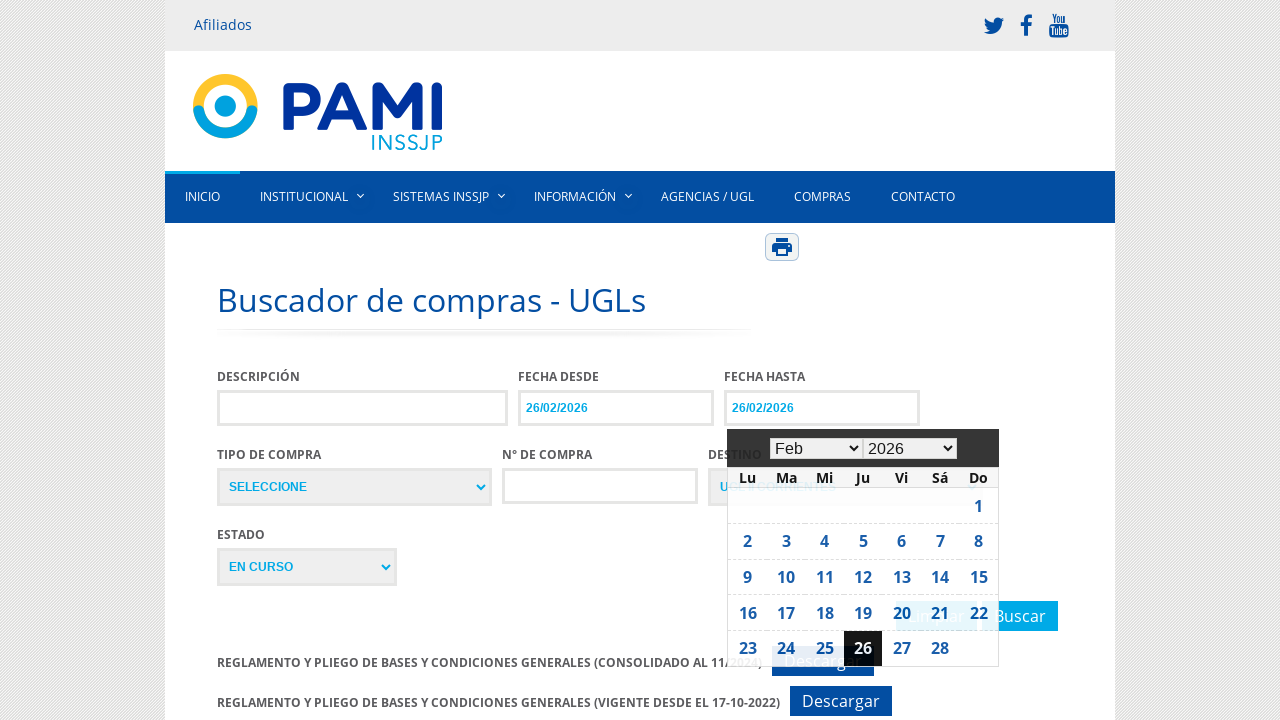

Clicked search button to submit form at (1020, 616) on #srchBtn
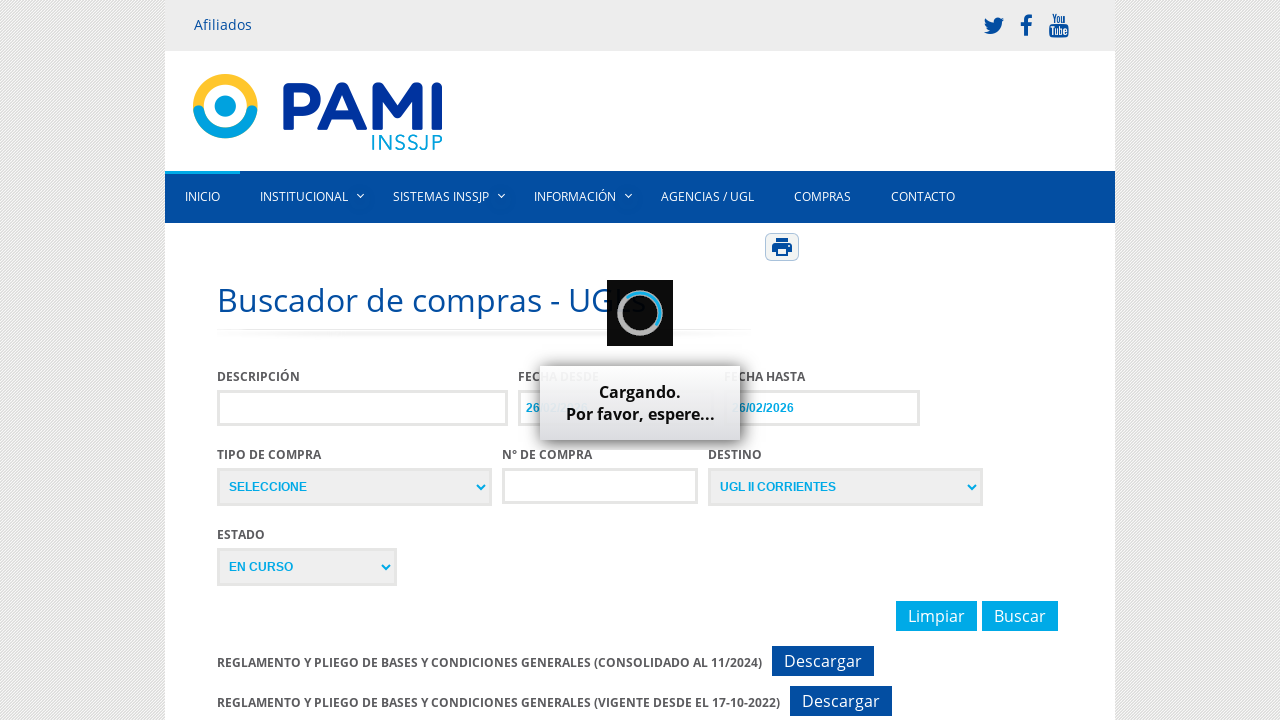

Search results table loaded successfully
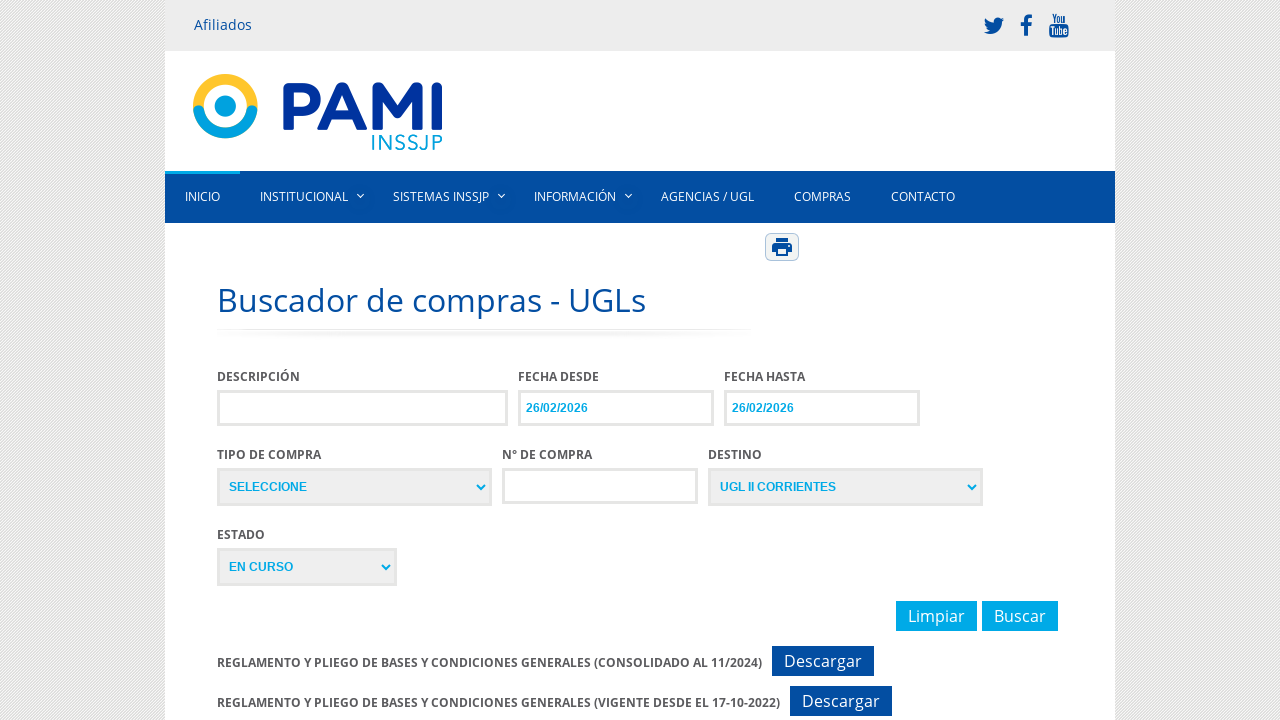

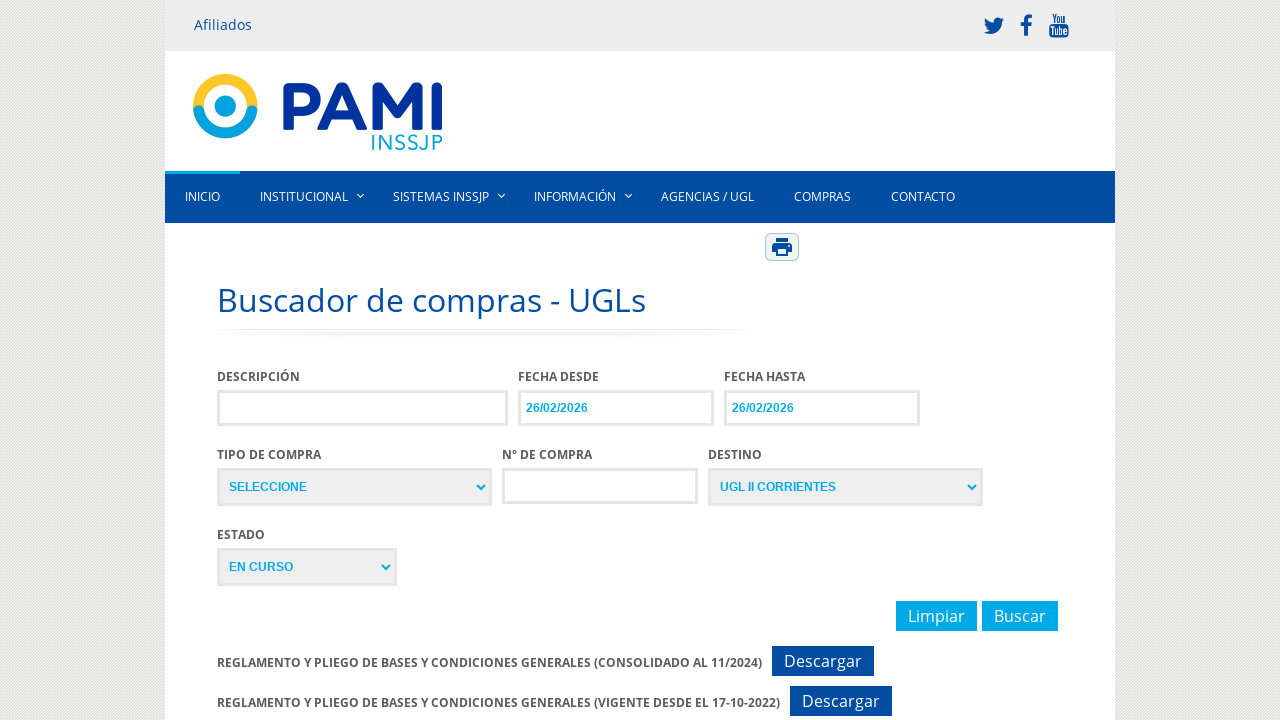